Tests that selecting Java from platform dropdown shows correct documentation URL

Starting URL: https://playwright.dev/

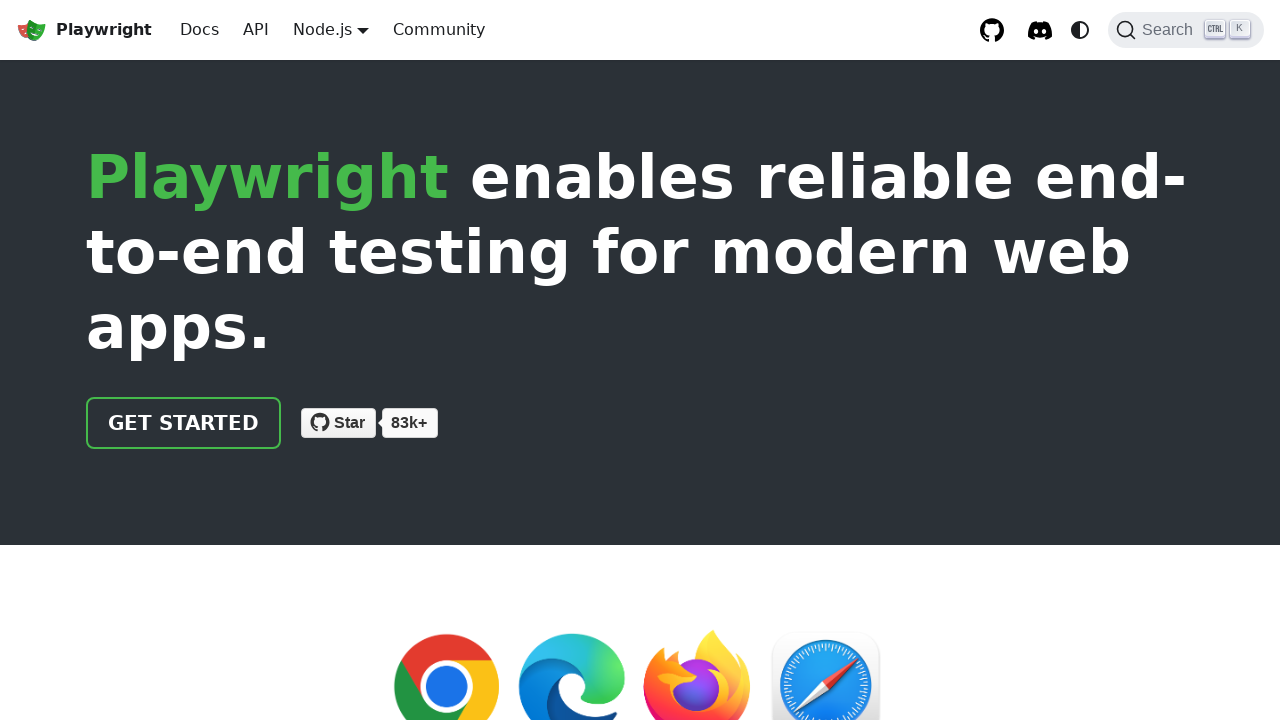

Clicked Docs link in navigation at (200, 30) on internal:role=link[name="Docs"i]
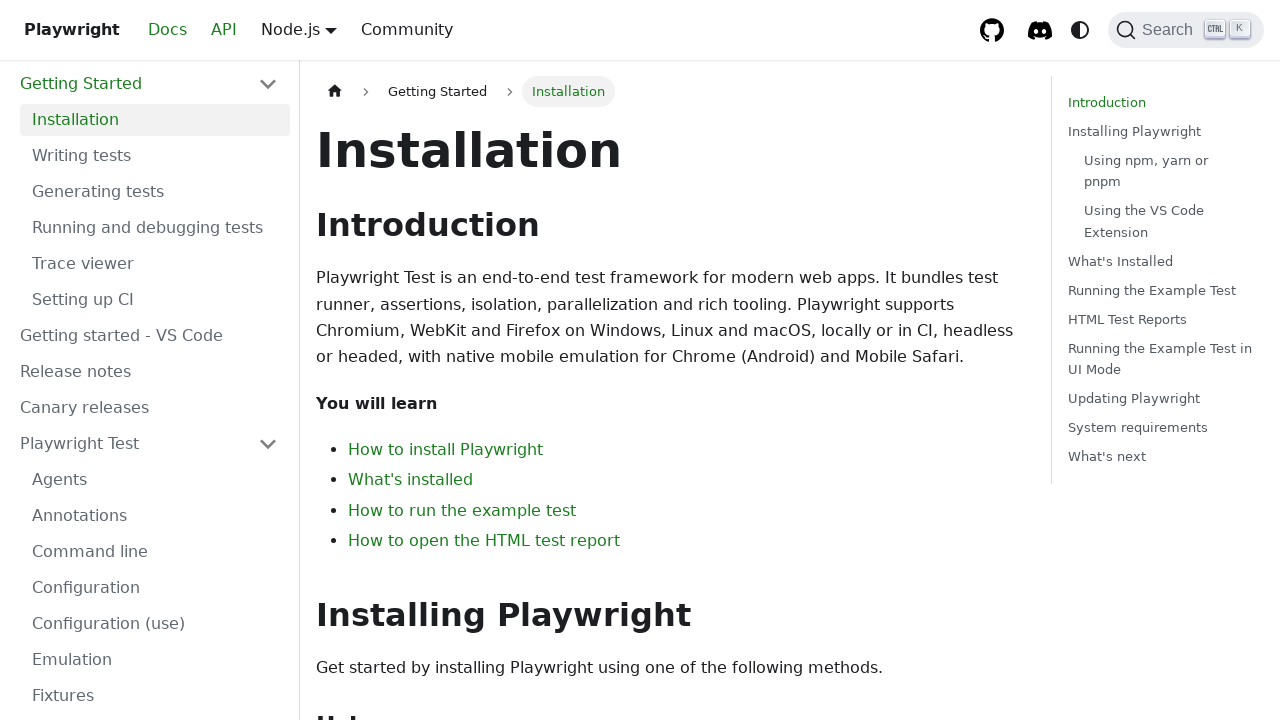

Hovered over platform dropdown to reveal options at (331, 30) on .navbar__item.dropdown.dropdown--hoverable
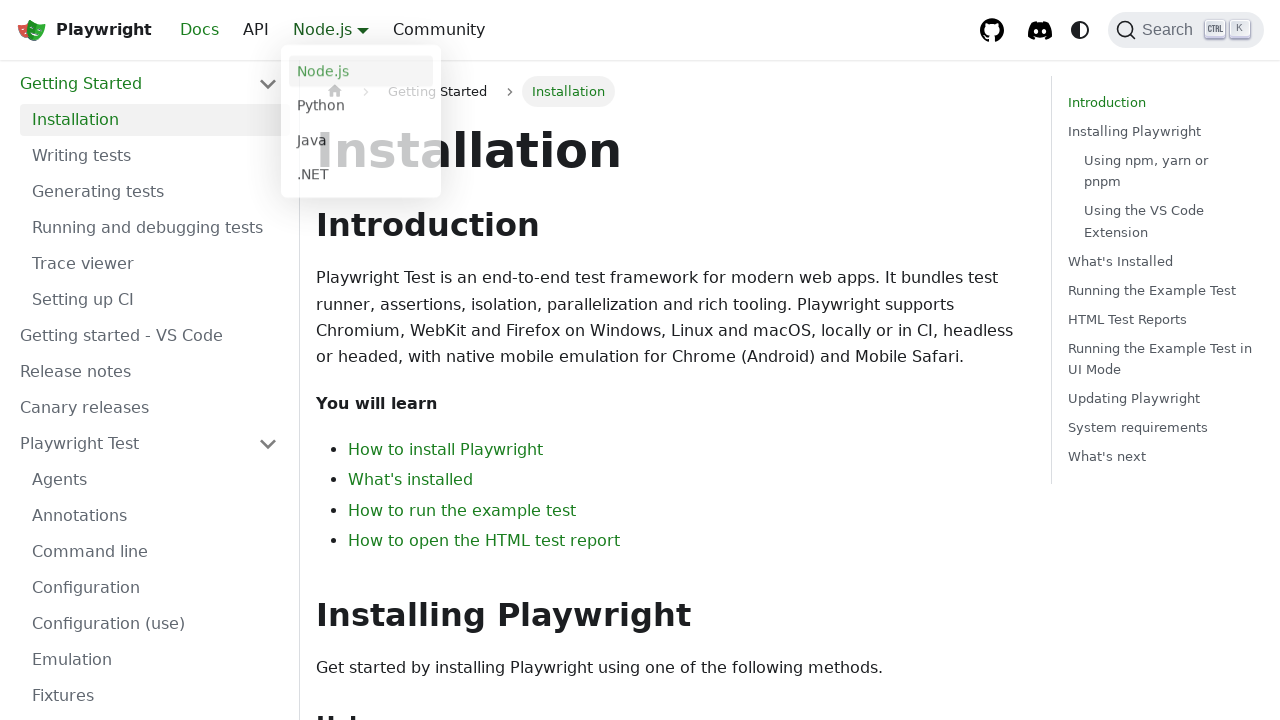

Selected Java from platform dropdown at (361, 142) on .navbar__item.dropdown.dropdown--hoverable >> internal:role=link[name="Java"i]
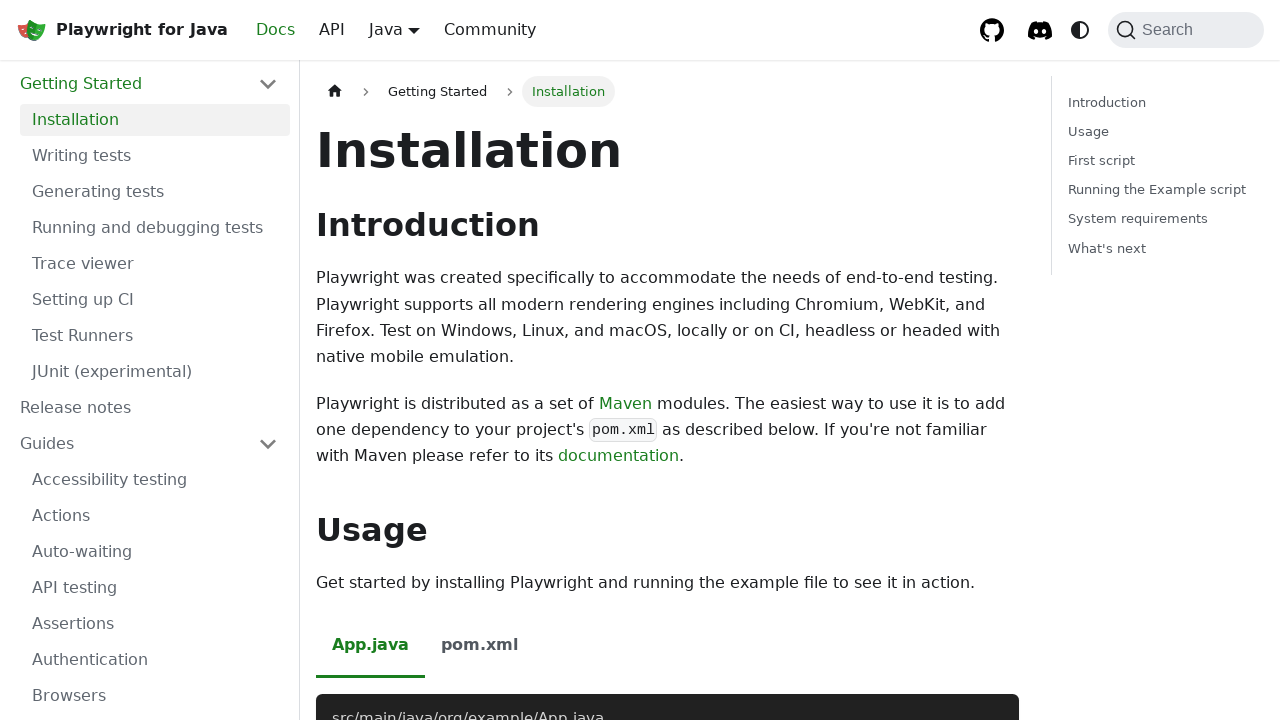

Verified that correct Java documentation URL is displayed
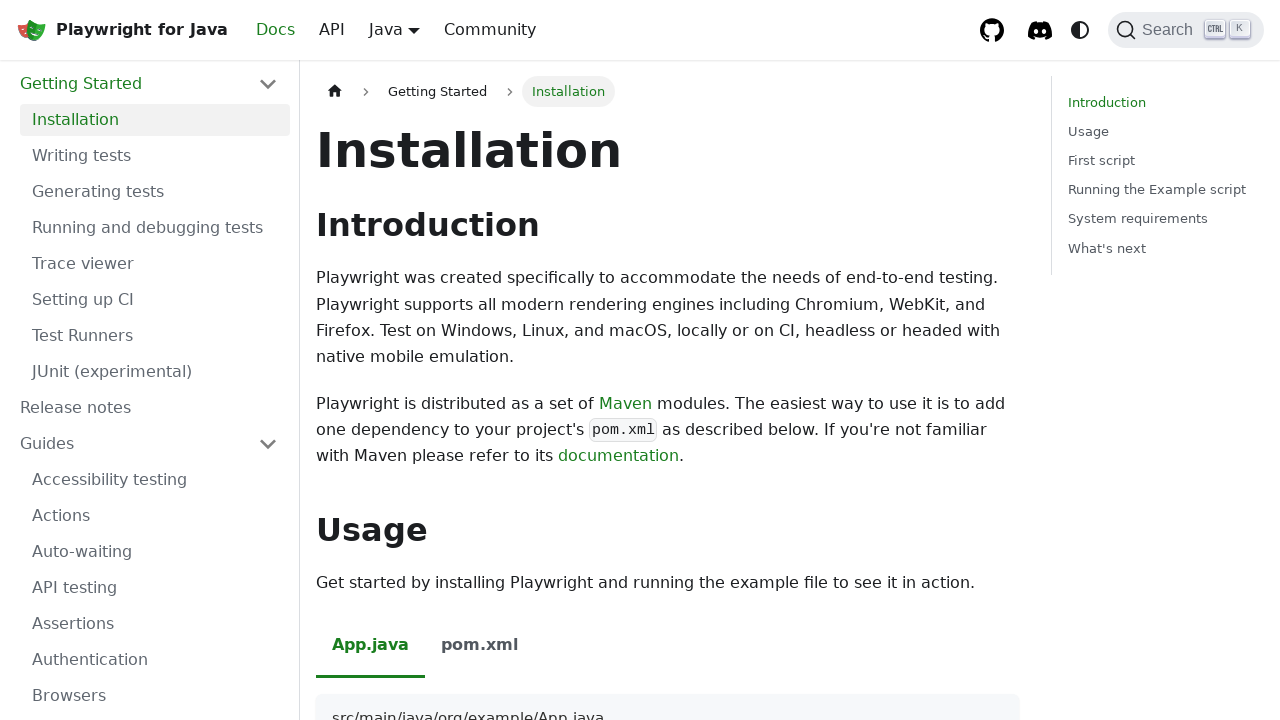

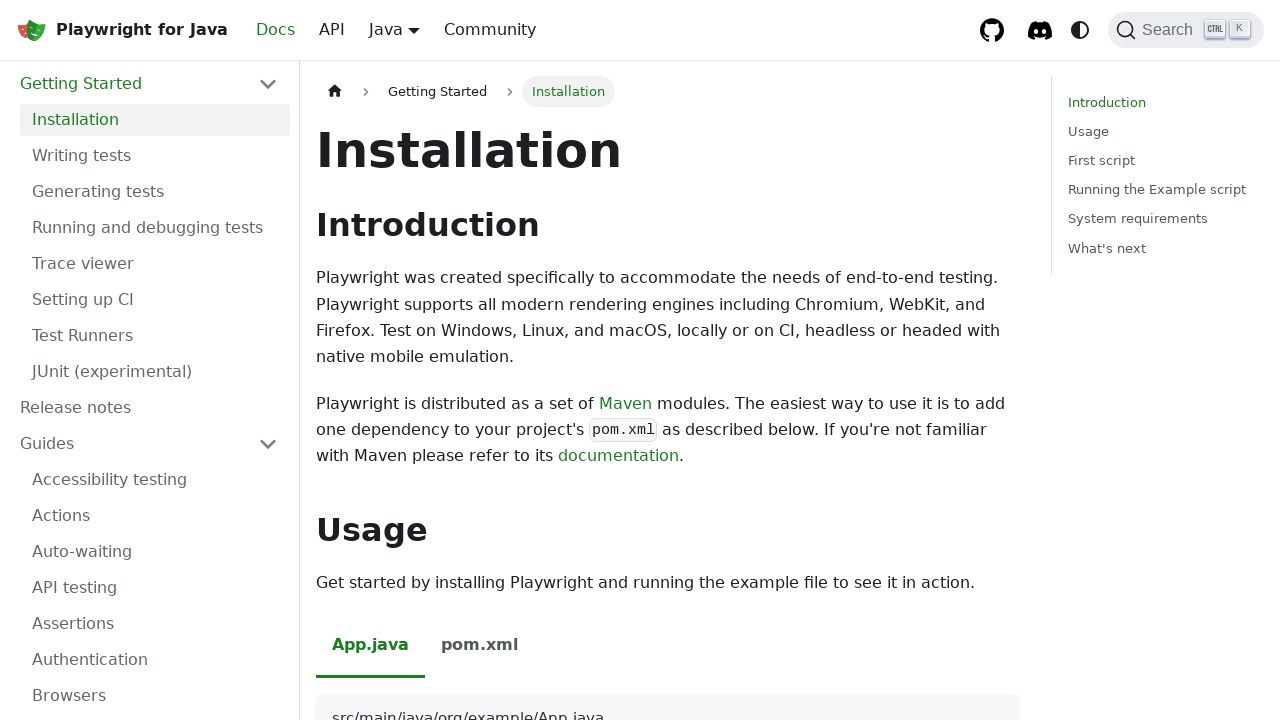